Solves a math problem by reading two numbers from the page, calculating their sum, and selecting the result from a dropdown menu

Starting URL: https://suninjuly.github.io/selects1.html

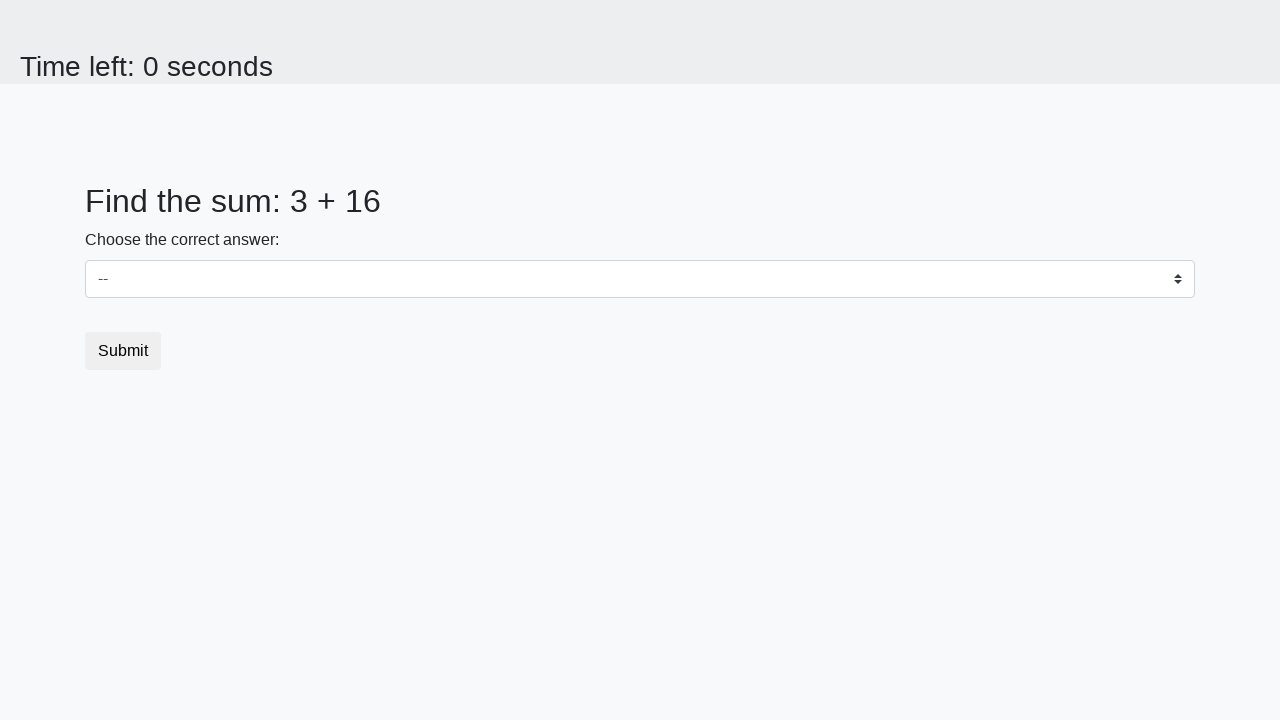

Navigated to math problem page
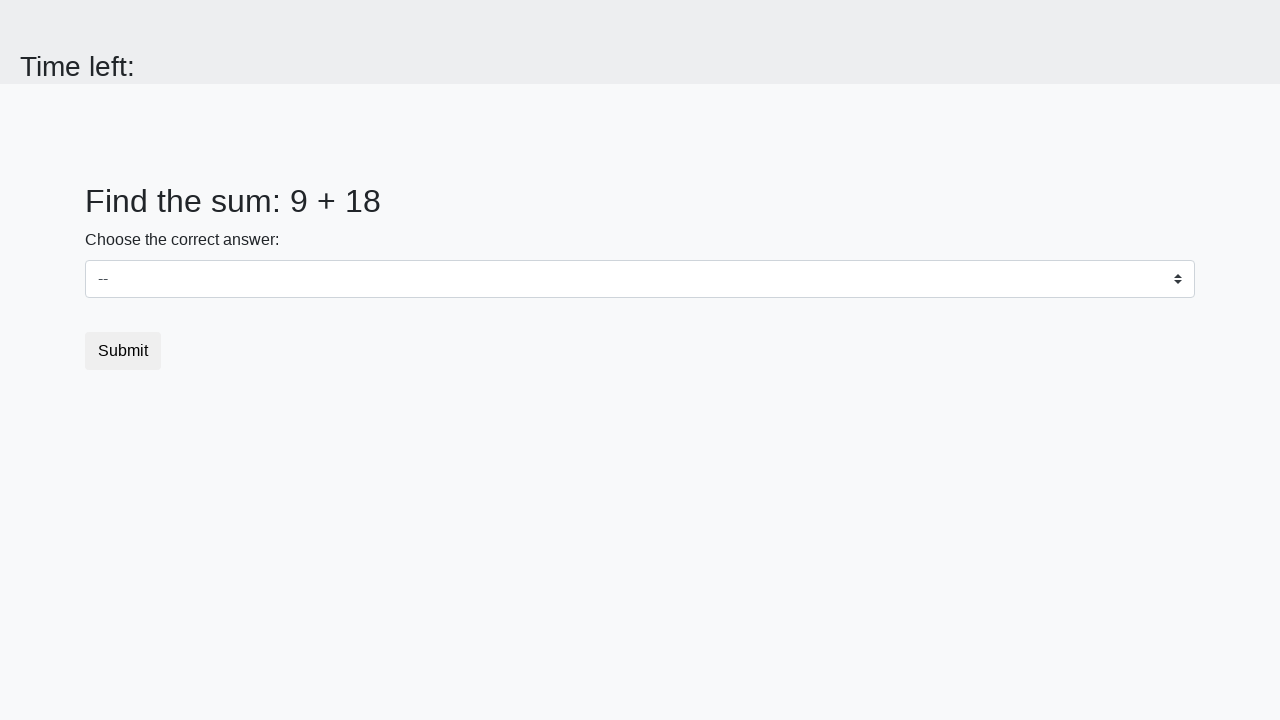

Read first number from page: 9
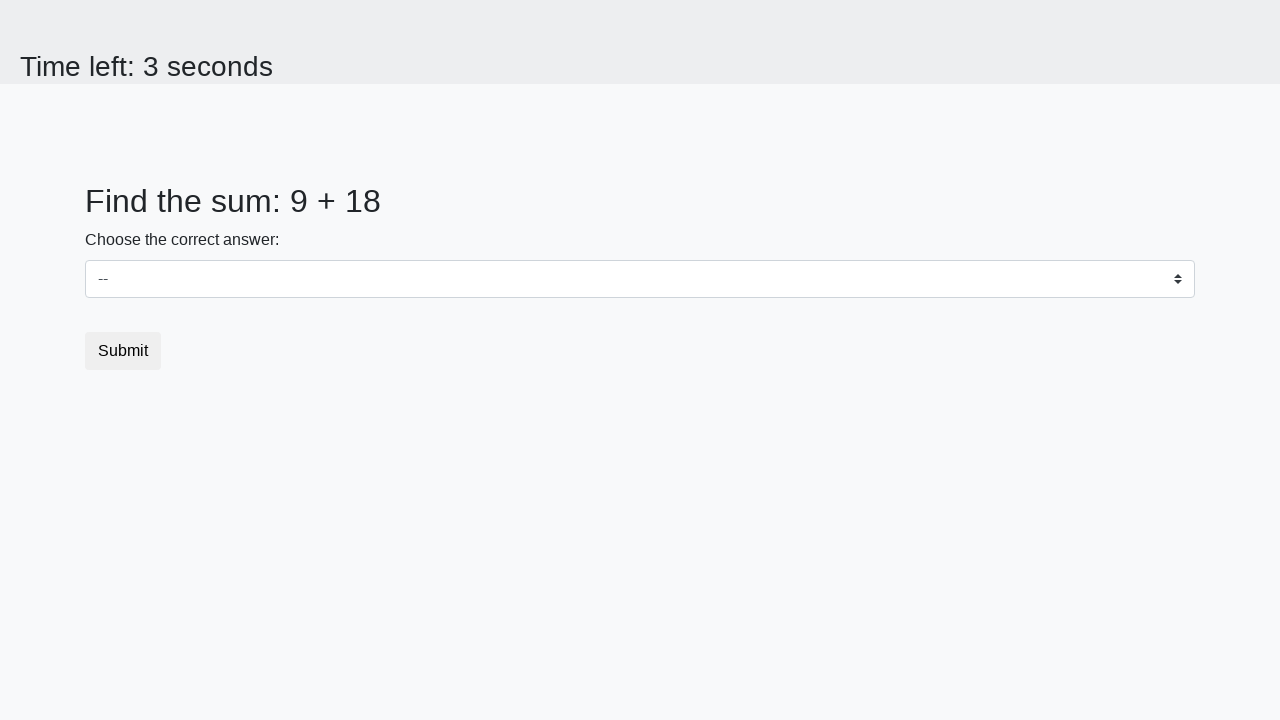

Read second number from page: 18
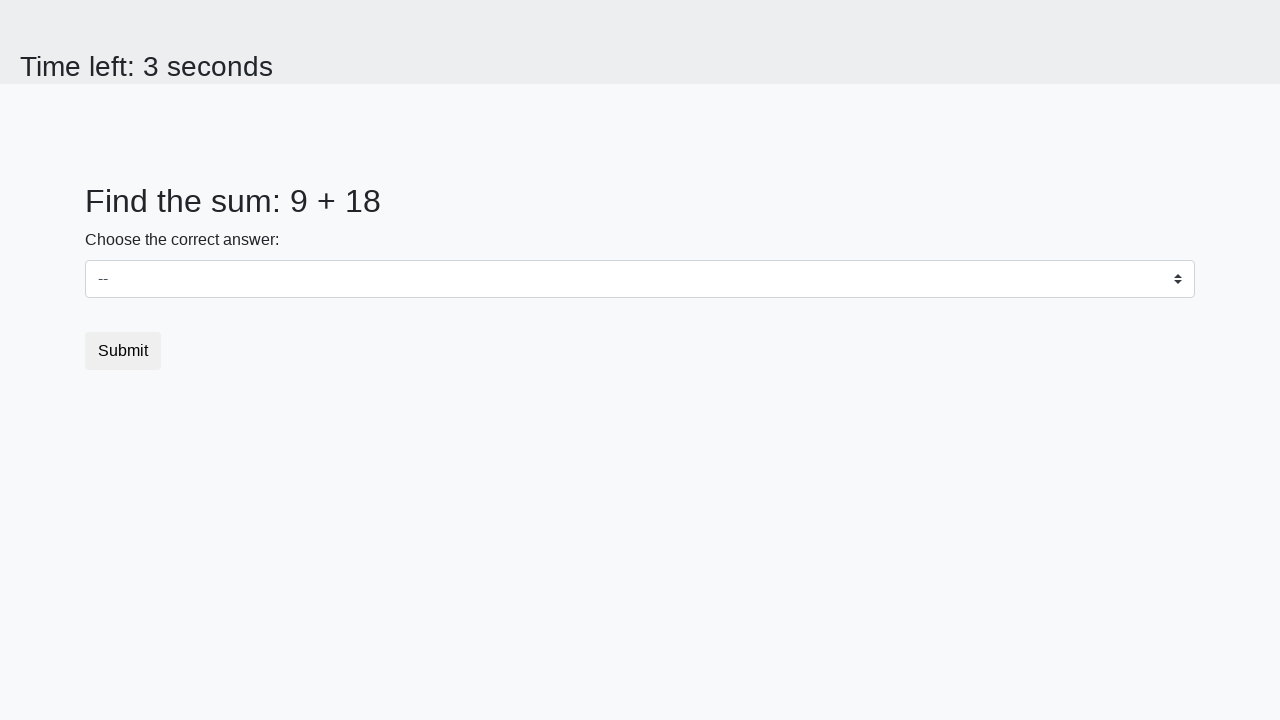

Calculated sum: 9 + 18 = 27
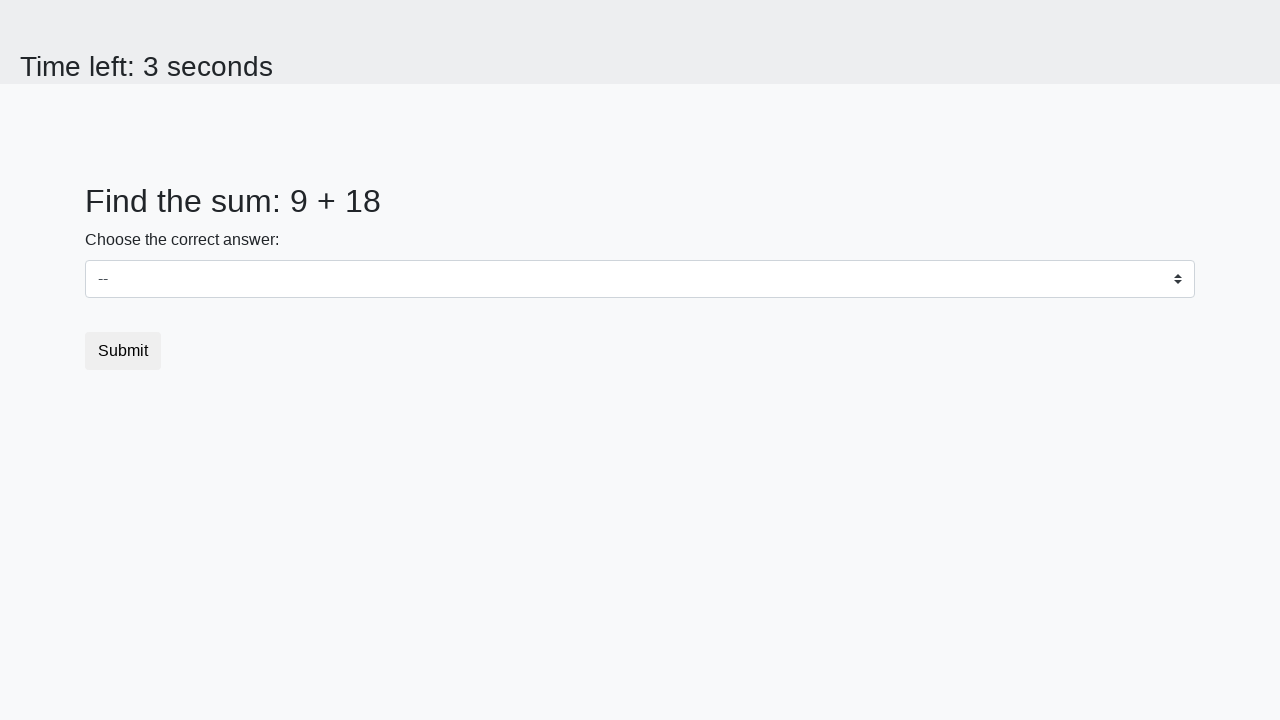

Selected result 27 from dropdown menu on #dropdown
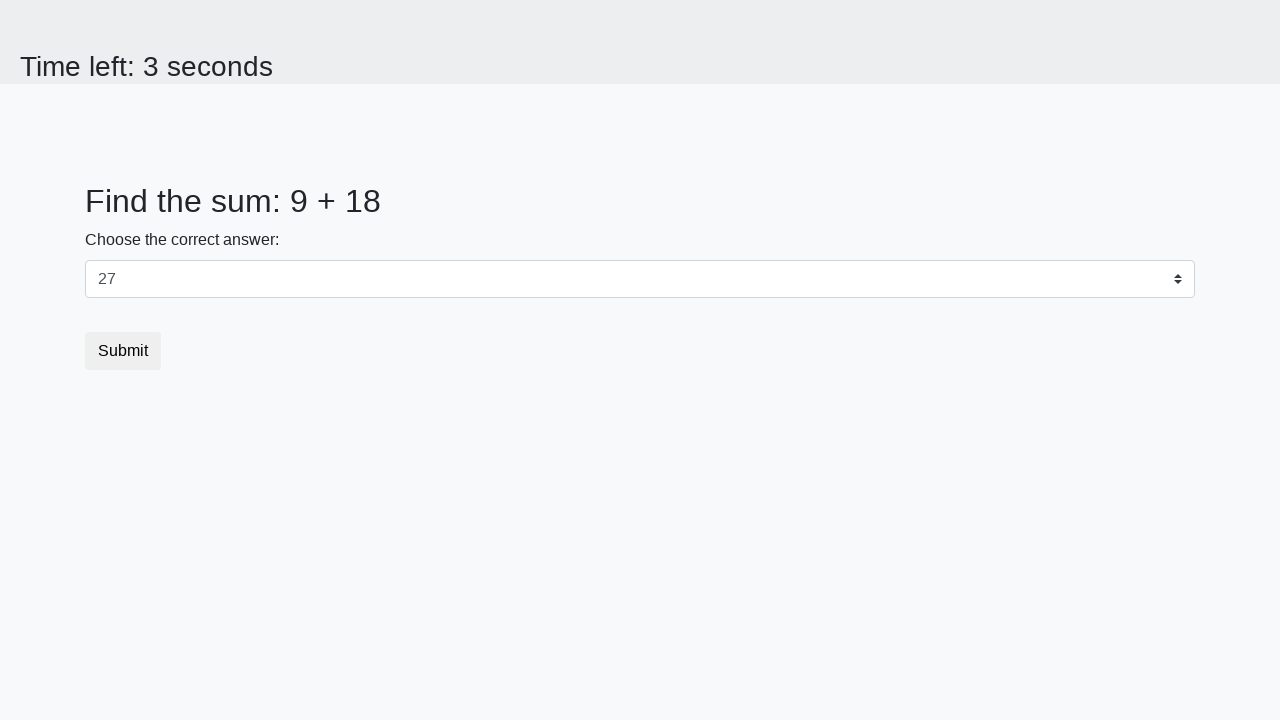

Clicked submit button to complete form at (123, 351) on button[type="submit"]
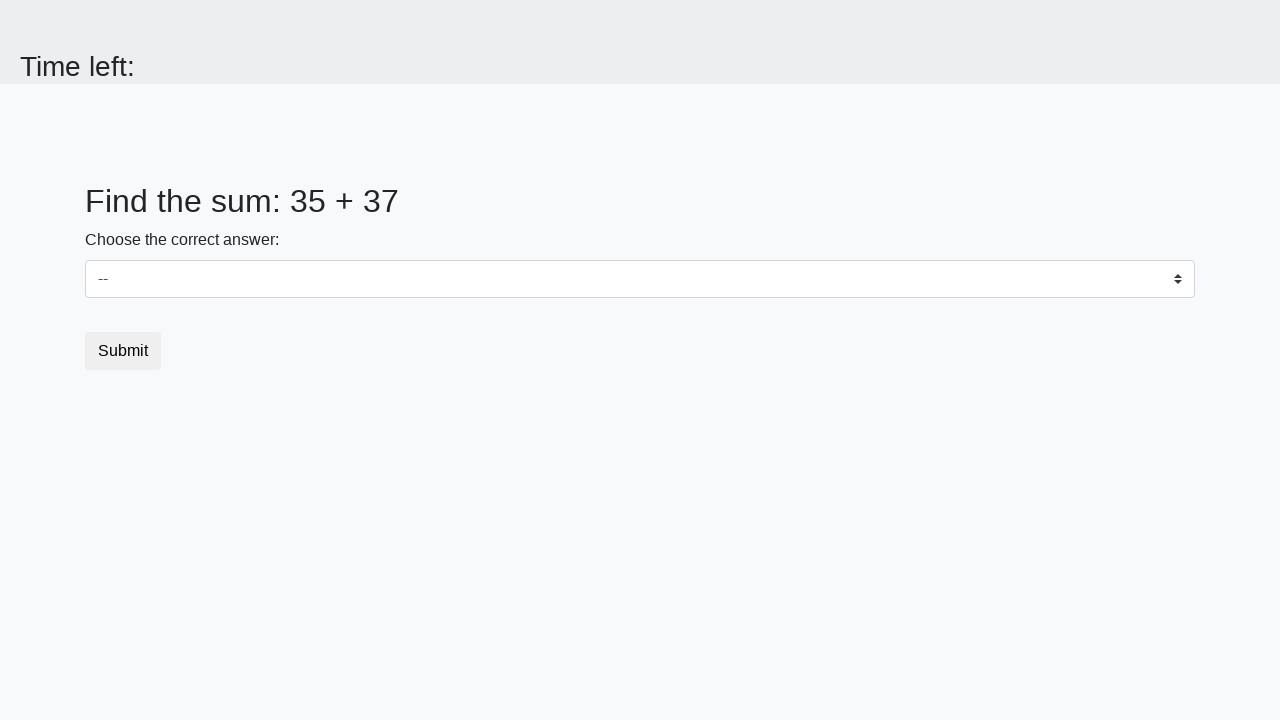

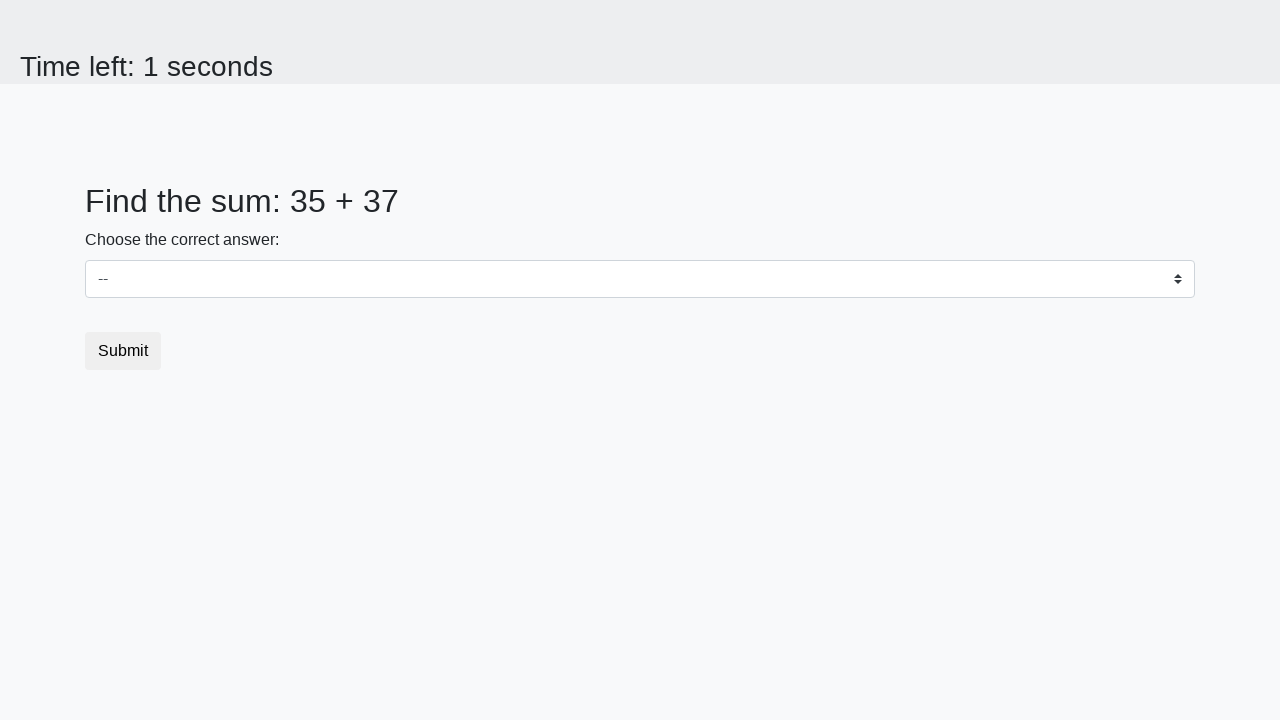